Tests drag and drop functionality by dragging an element onto a droppable target within an iframe

Starting URL: http://jqueryui.com/demos/droppable/

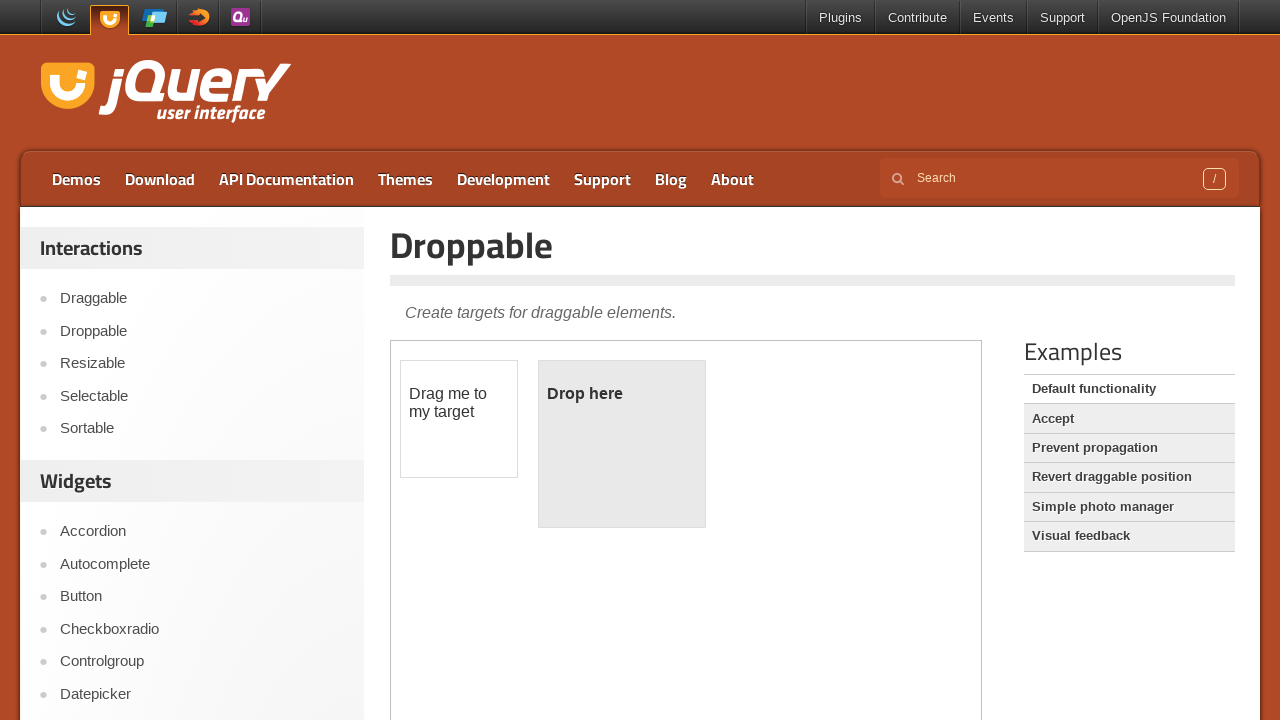

Located the demo iframe containing droppable elements
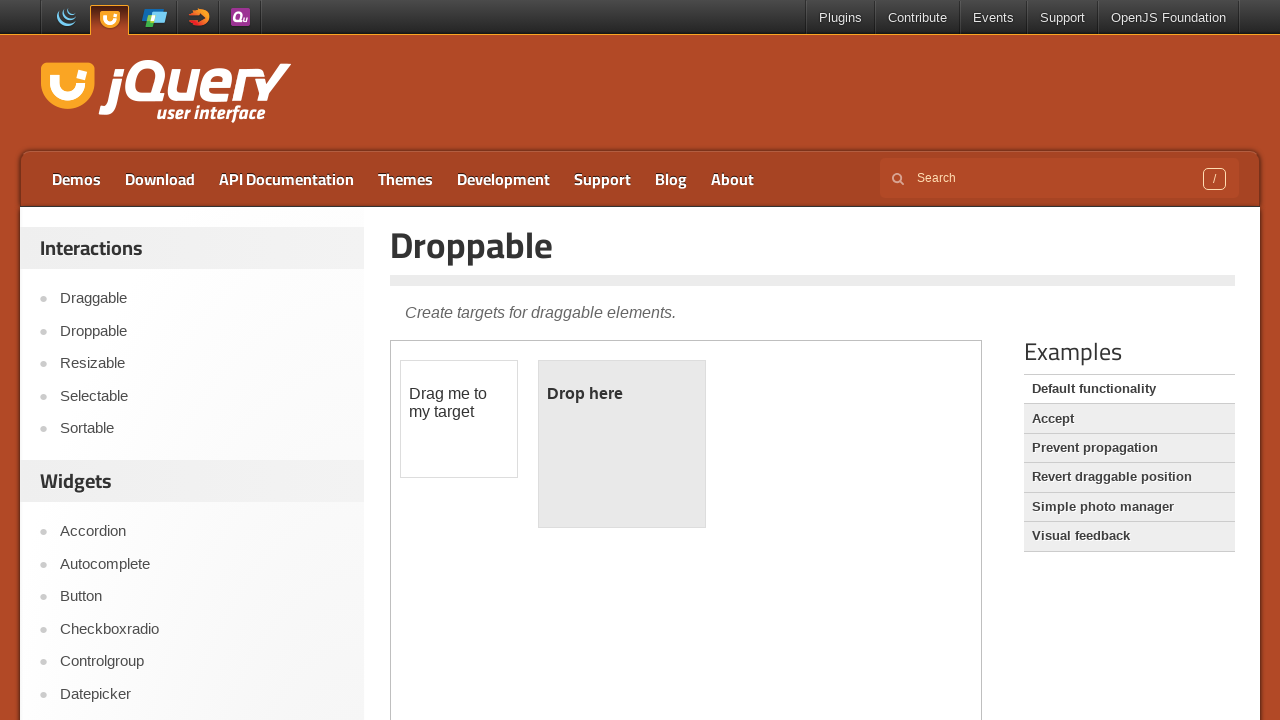

Located the draggable element
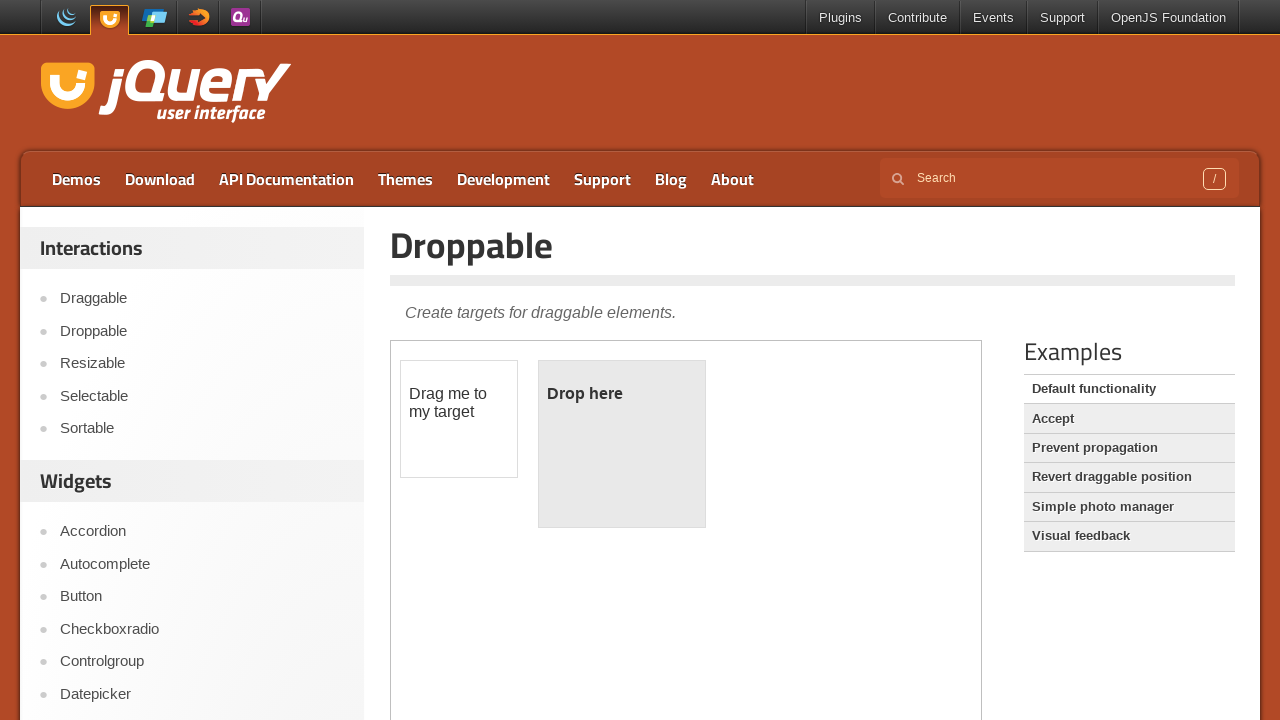

Located the droppable target element
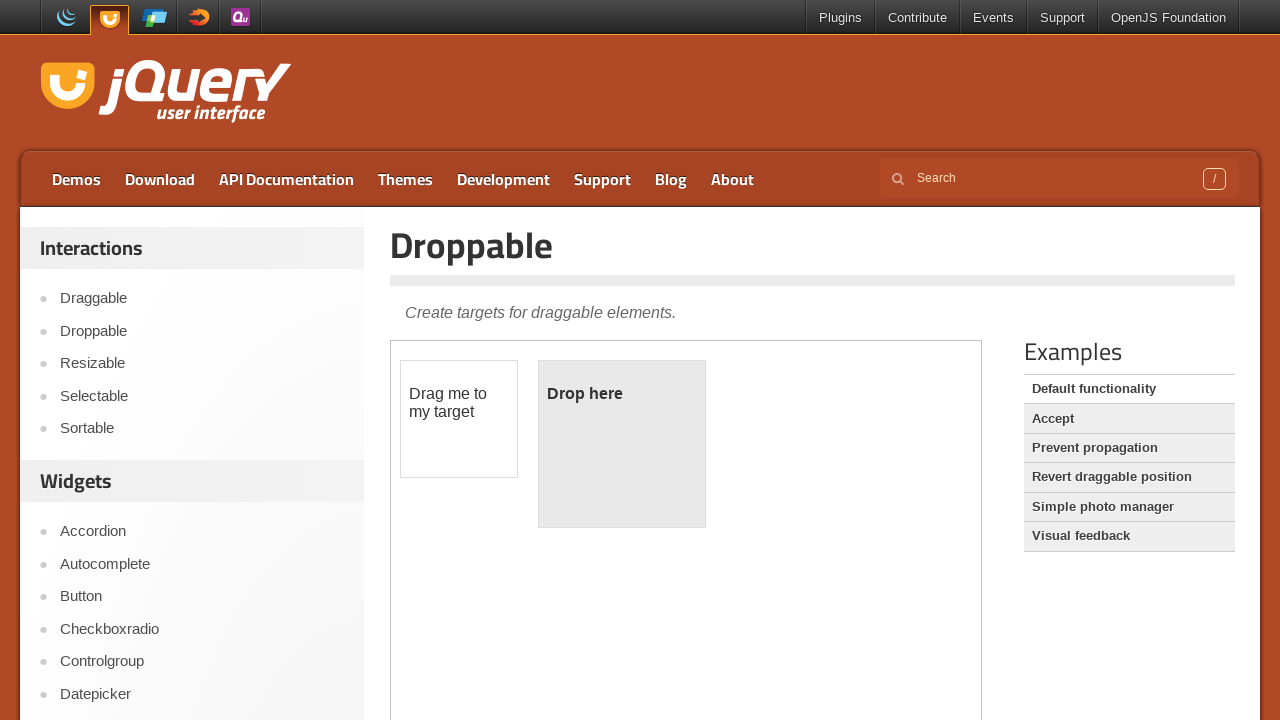

Dragged the draggable element onto the droppable target at (622, 444)
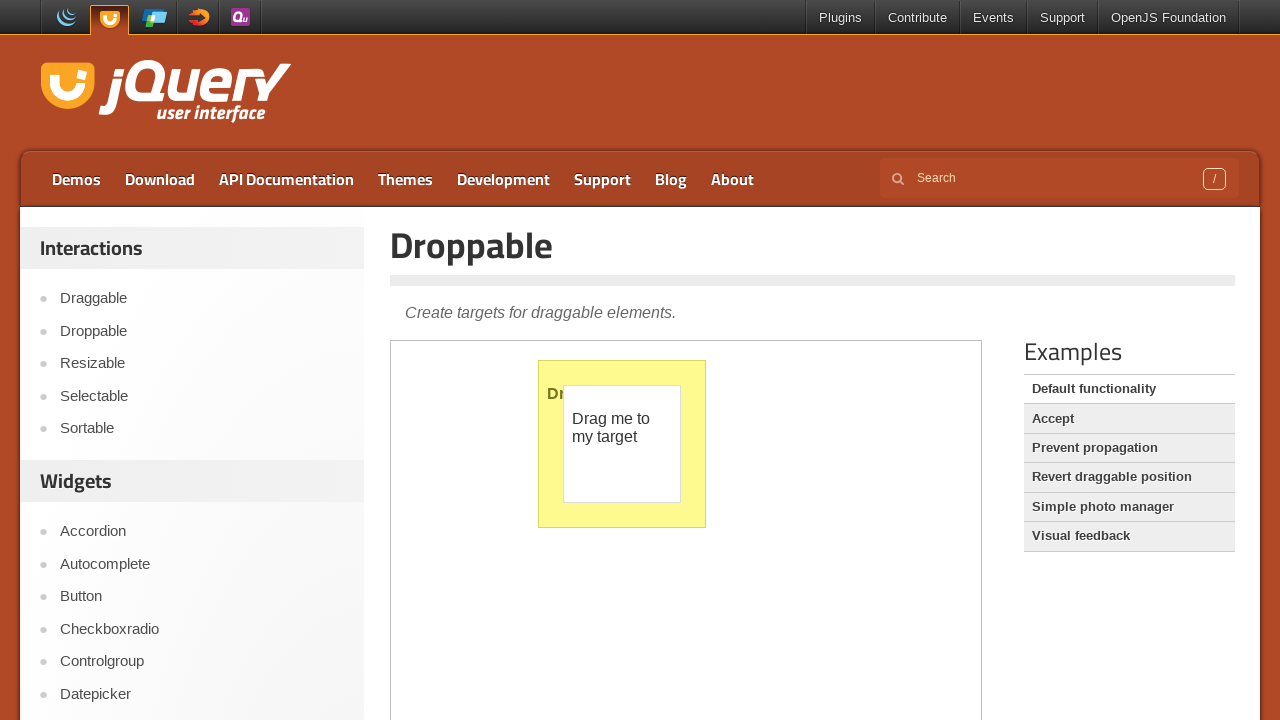

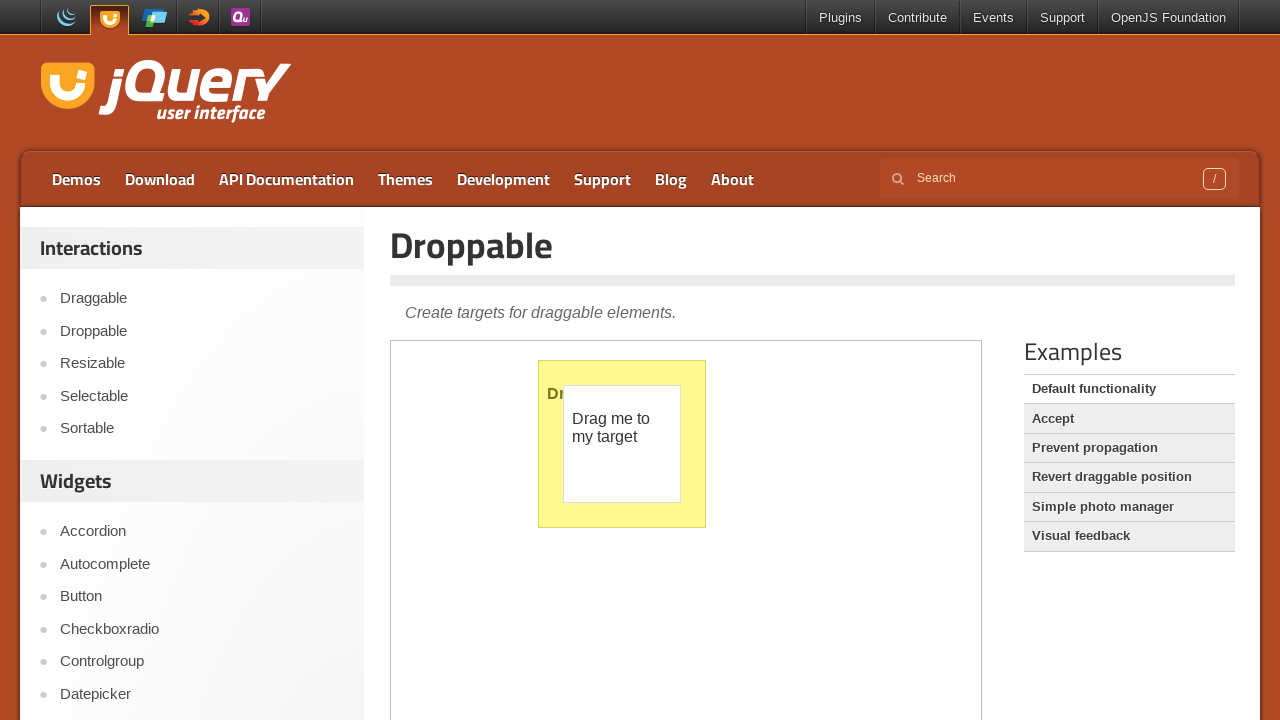